Tests an AI chat interface by typing a message into the chat input, clicking the send button, and waiting for the response to appear in the chat UI.

Starting URL: https://anointed-ai.vercel.app/chat

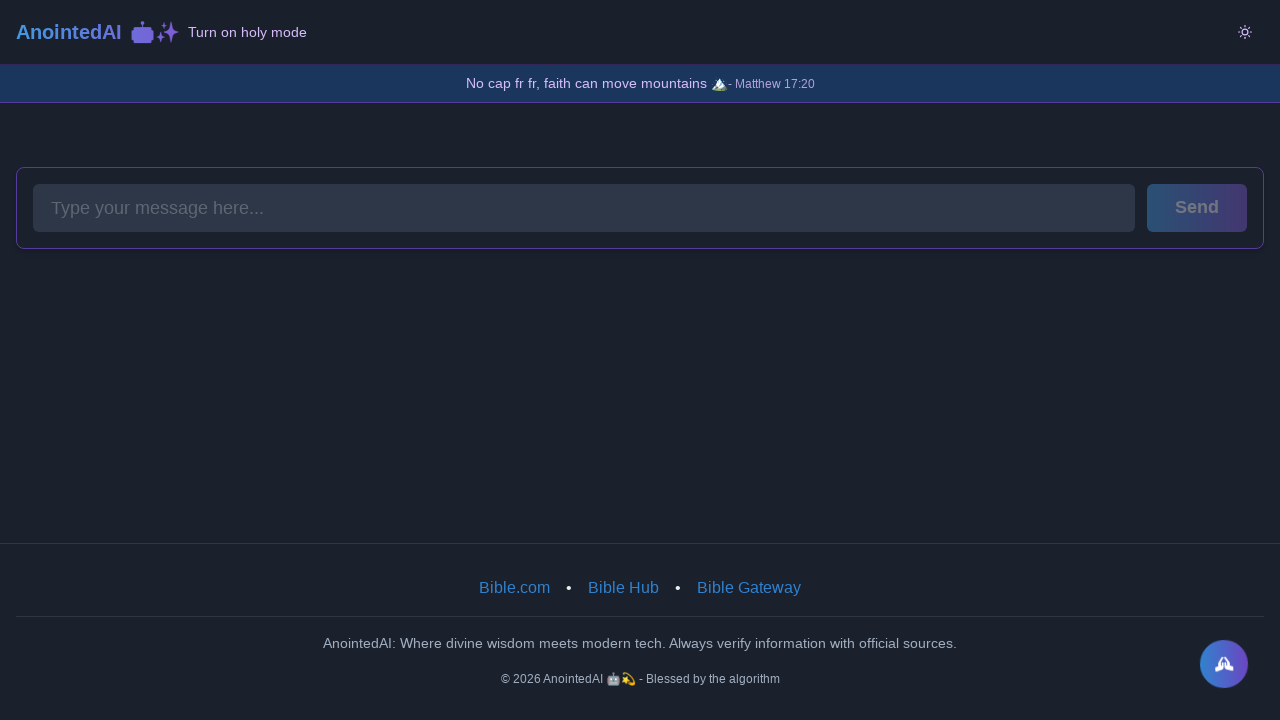

Chat input field appeared
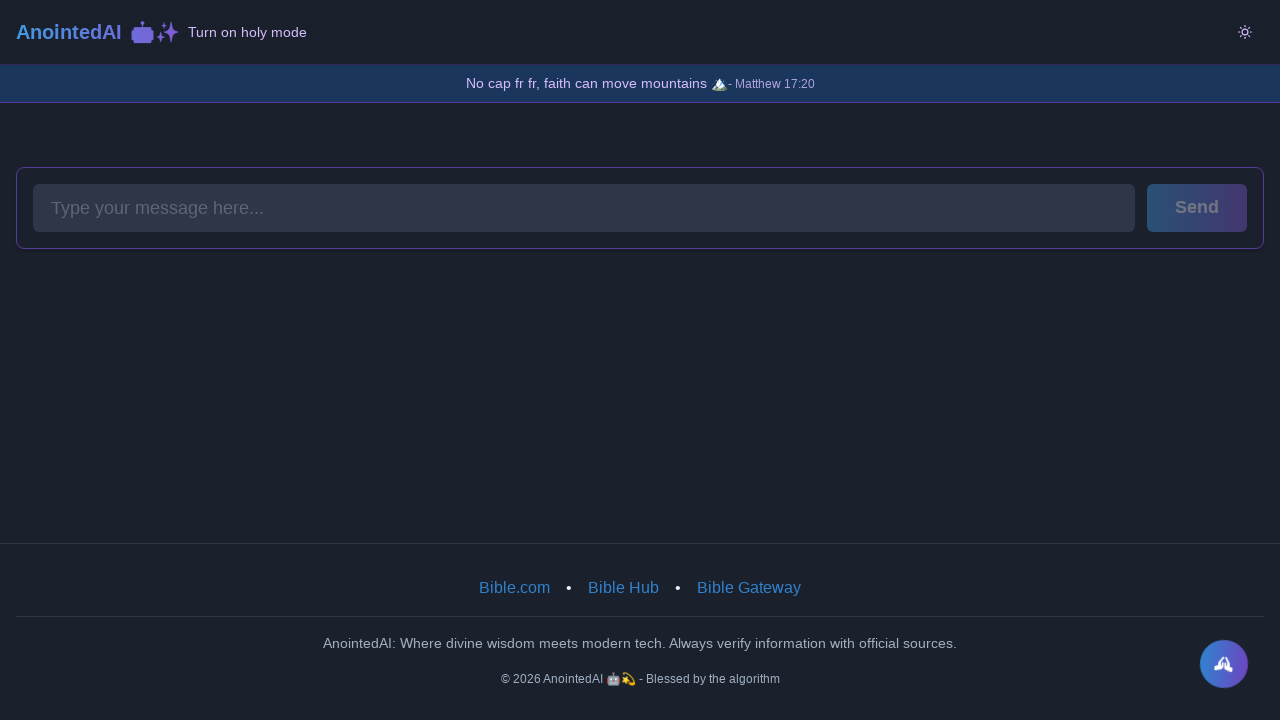

Typed 'Who is Jesus?' into the chat input on input[placeholder='Type your message here...']
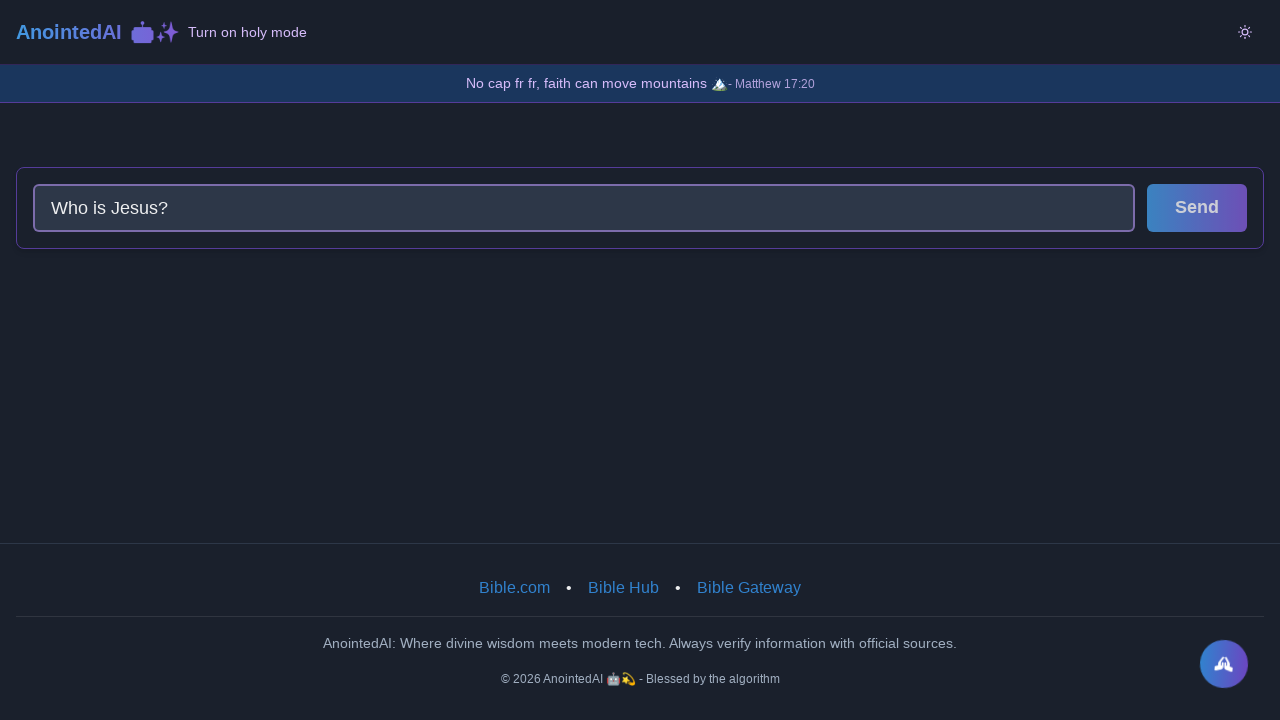

Send button became enabled
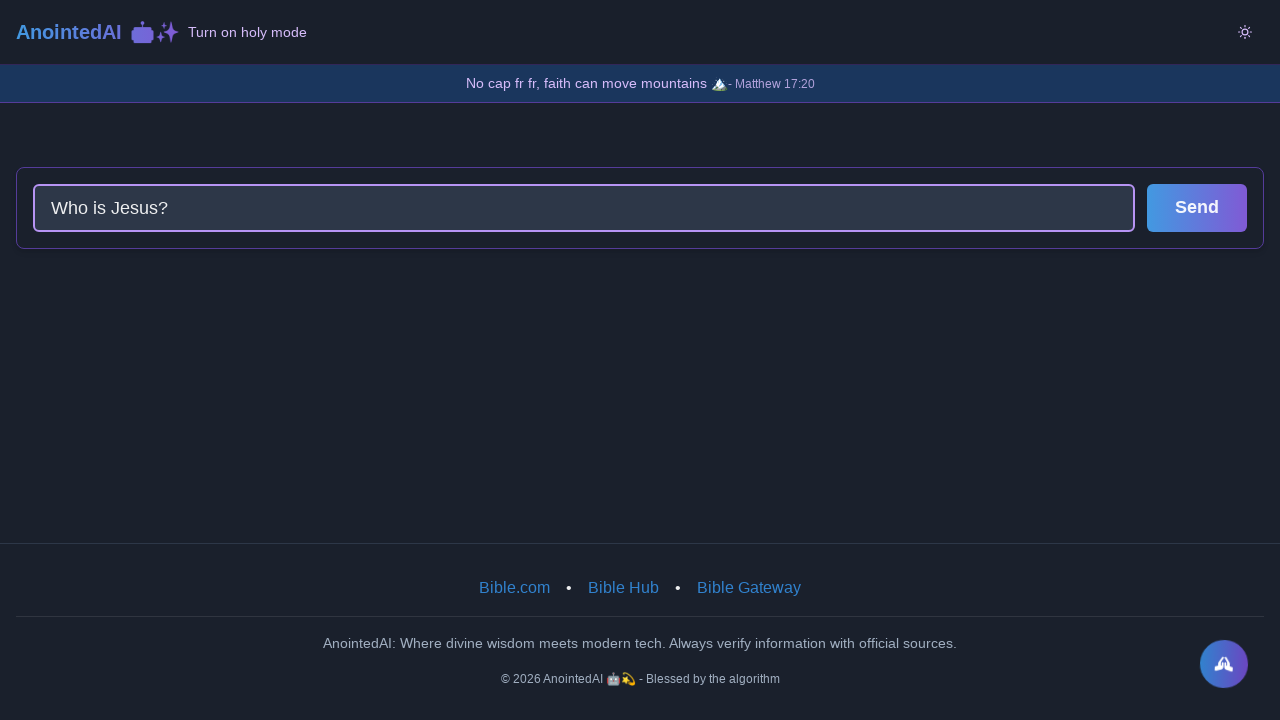

Clicked the send button to submit the message at (1197, 208) on button.chakra-button.css-b48sry
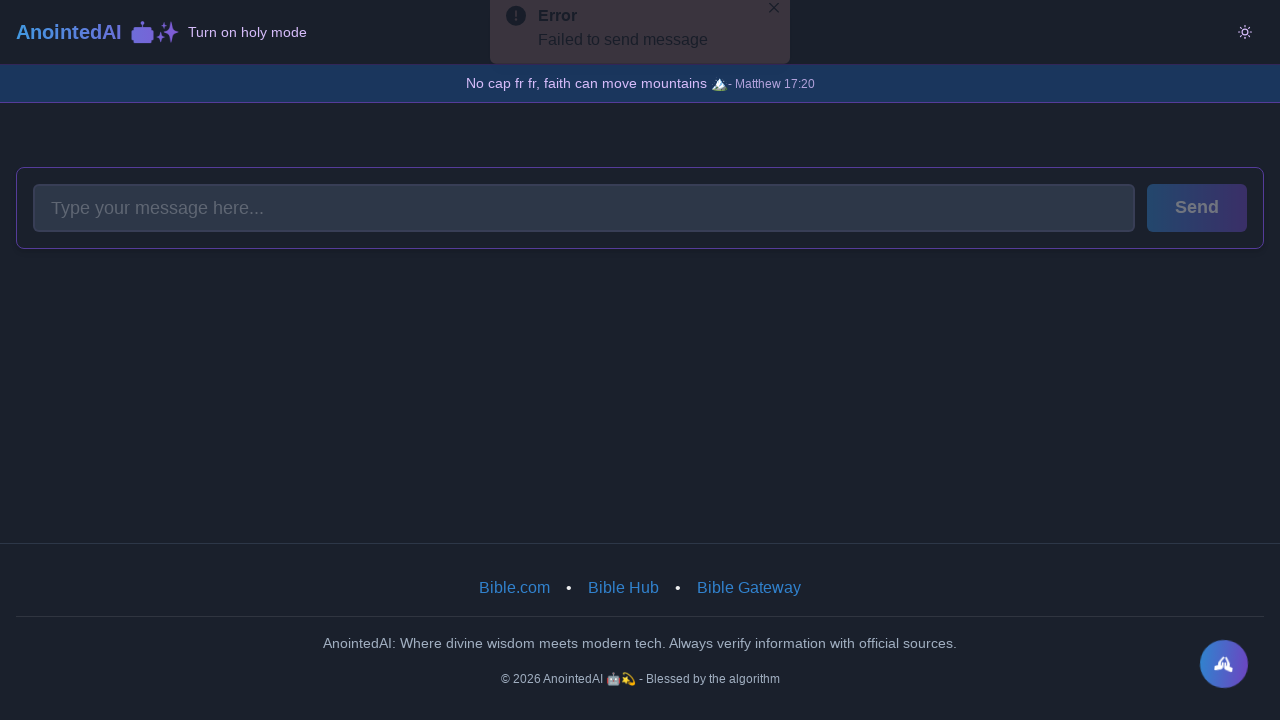

AI response appeared in the chat interface
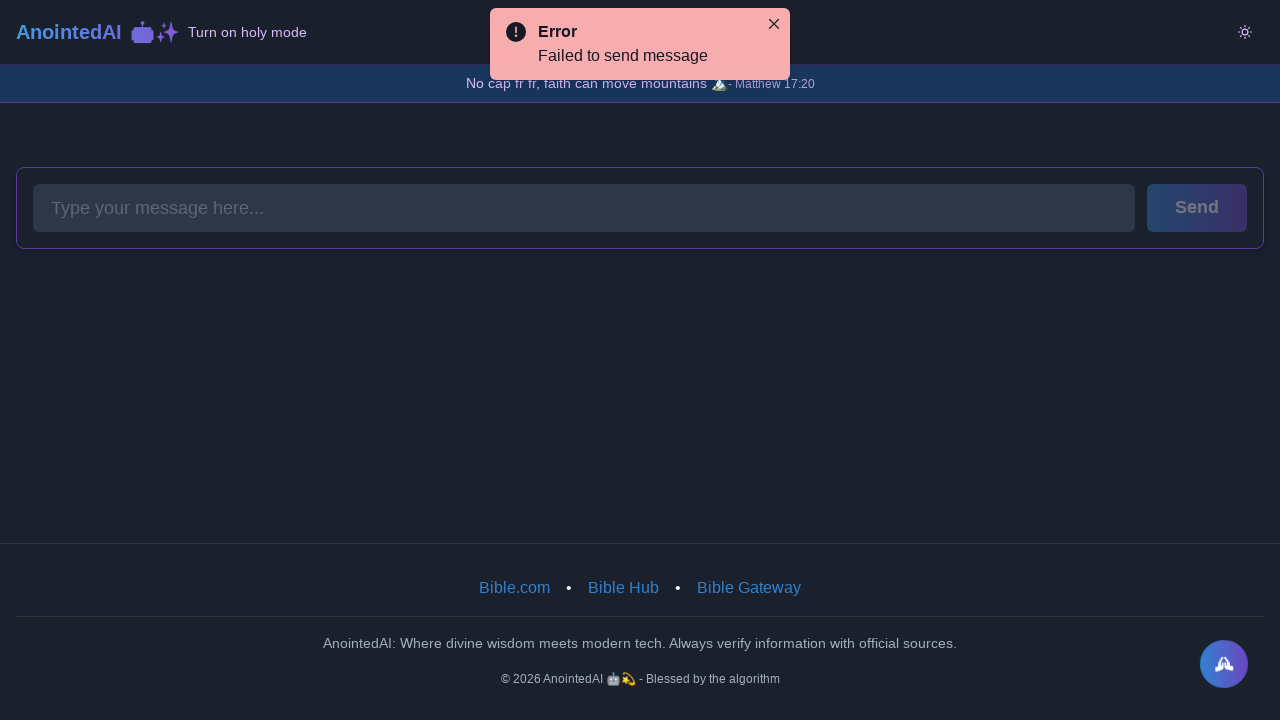

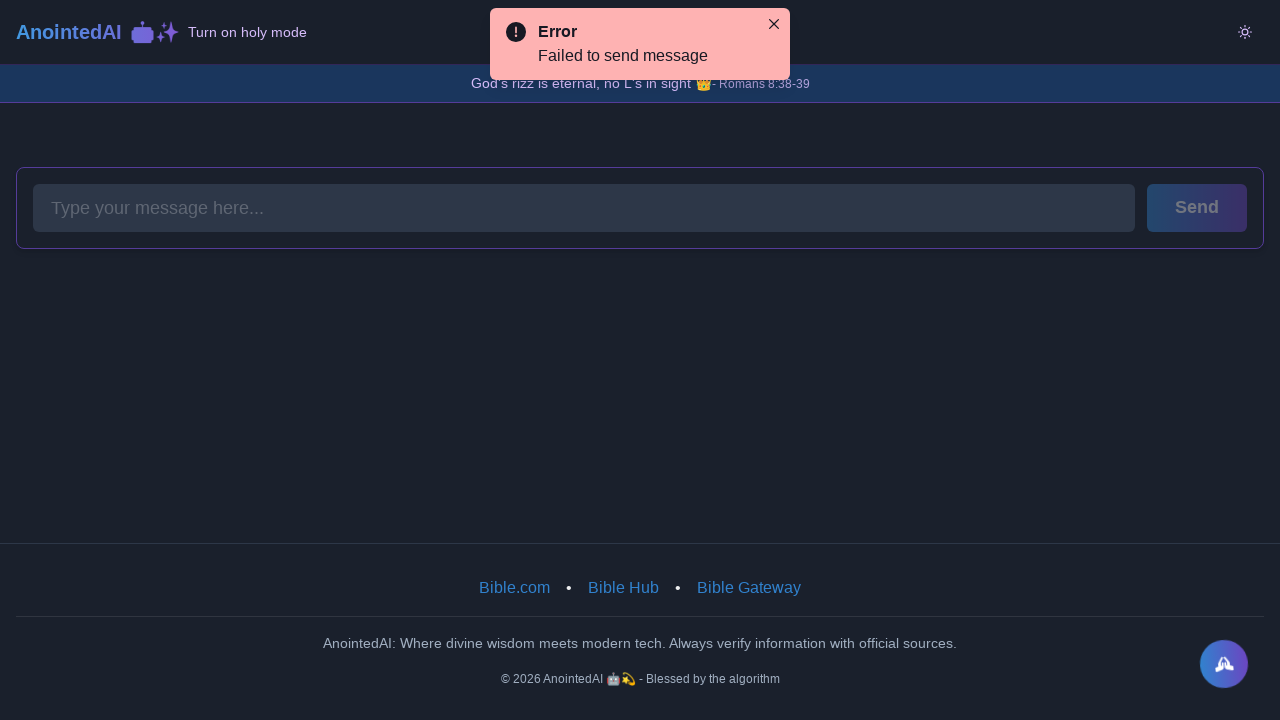